Tests dynamic visibility by waiting for a button to become visible after 5 seconds

Starting URL: https://demoqa.com/dynamic-properties

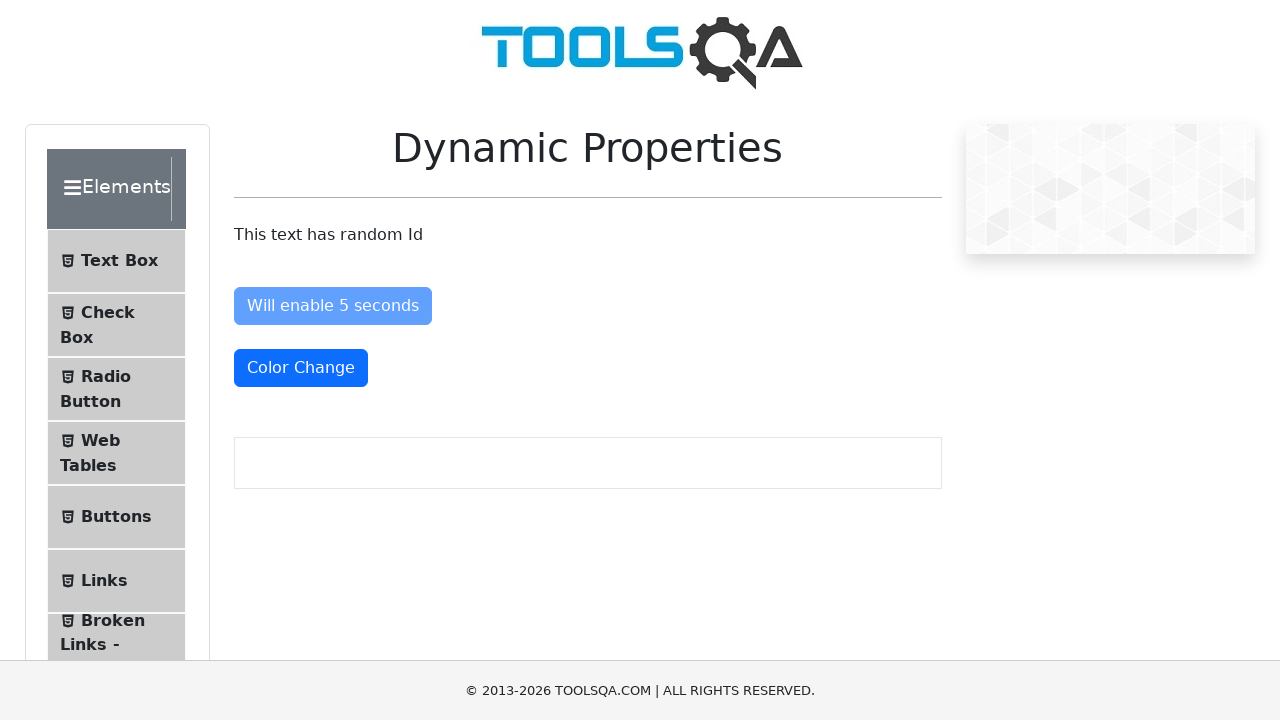

Waited for 'Visible After 5 seconds' button to become visible
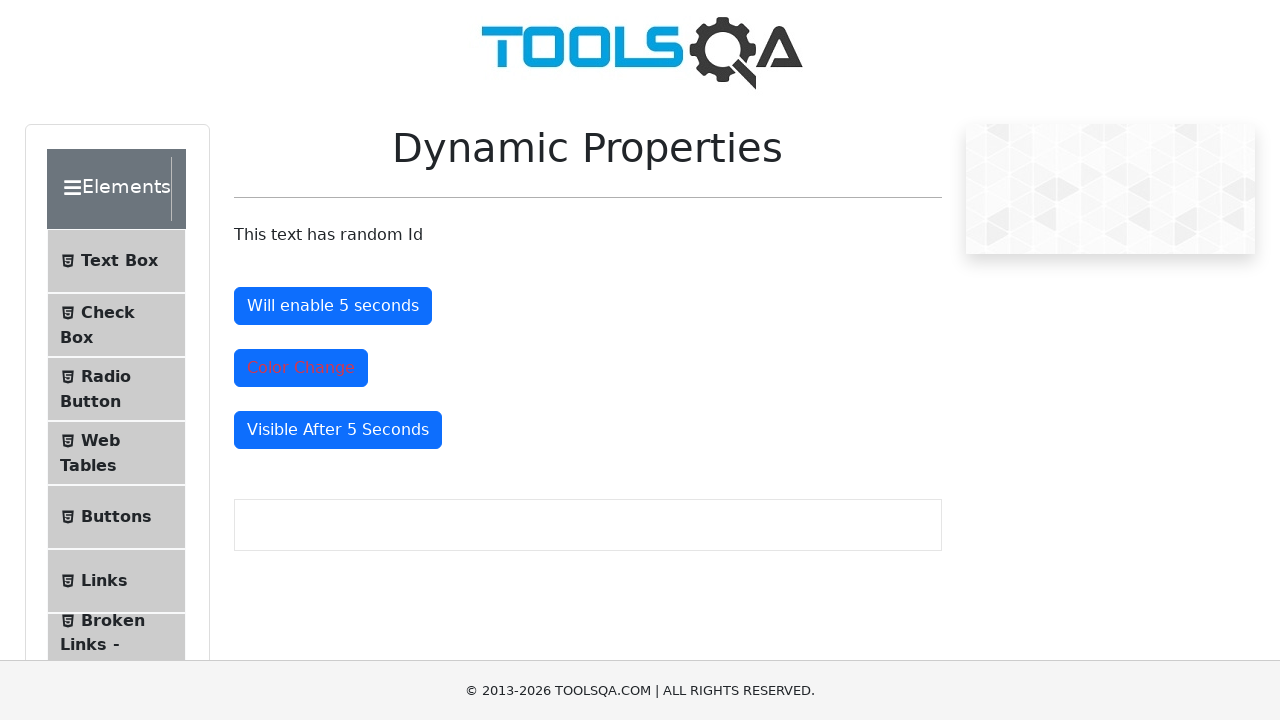

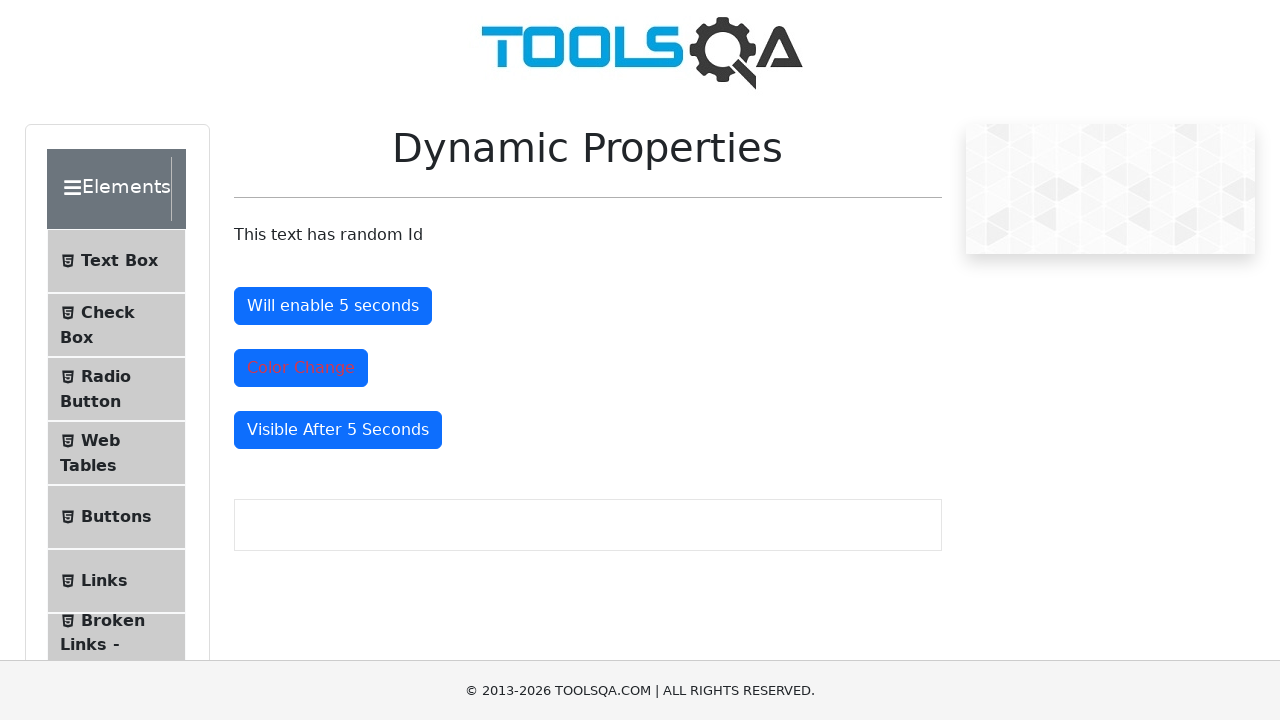